Tests JavaScript alert box functionality by triggering an alert and accepting it

Starting URL: https://www.lambdatest.com/selenium-playground/javascript-alert-box-demo

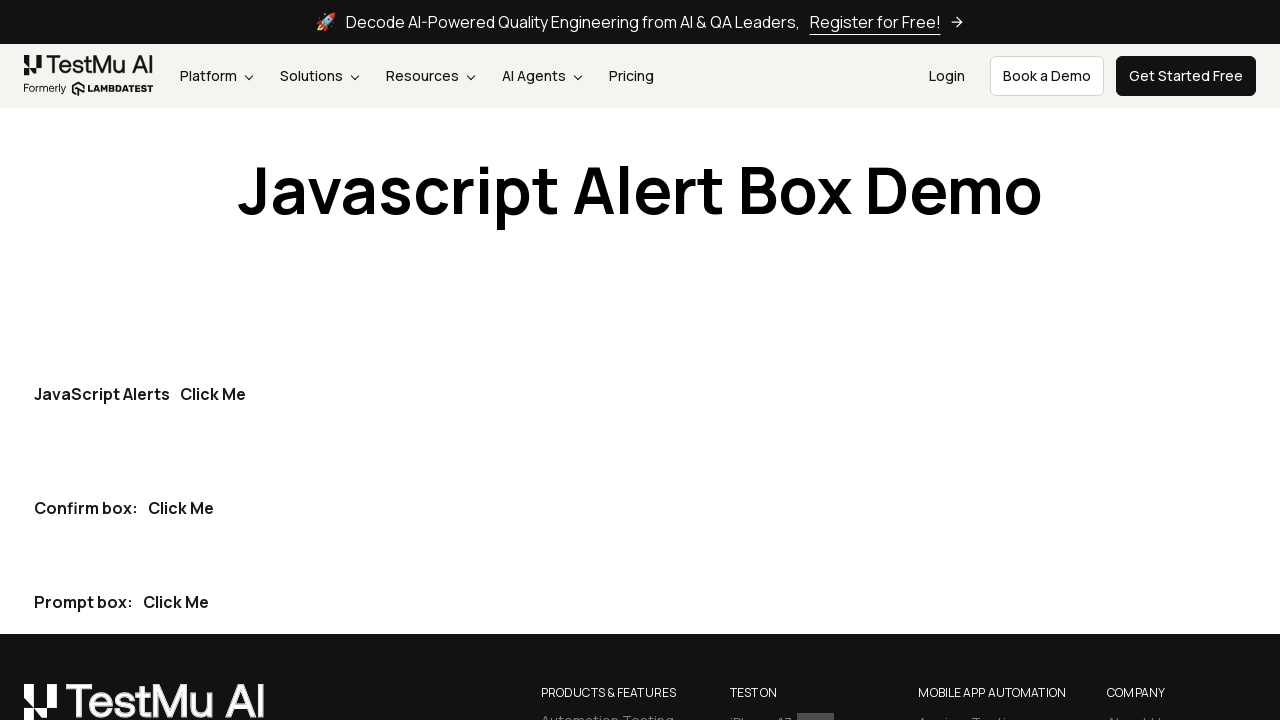

Set up dialog handler to accept alerts
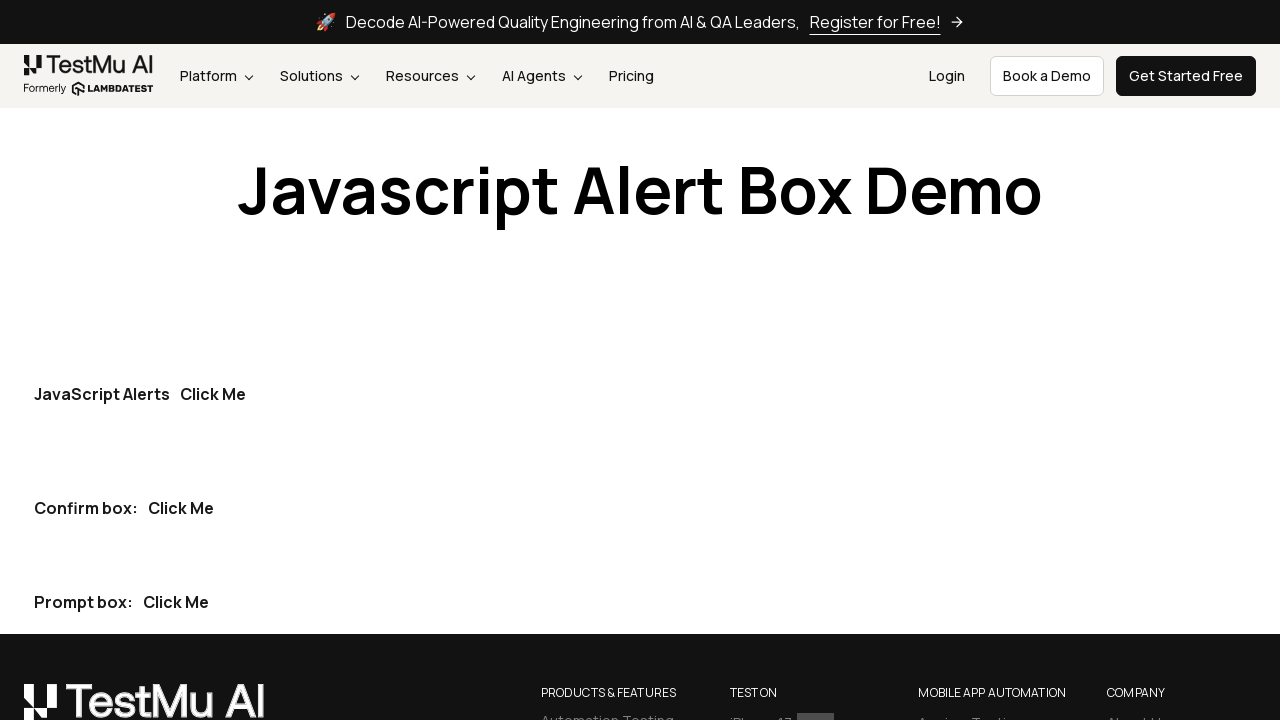

Clicked first 'Click Me' button to trigger JavaScript alert at (213, 394) on button:has-text('Click Me') >> nth=0
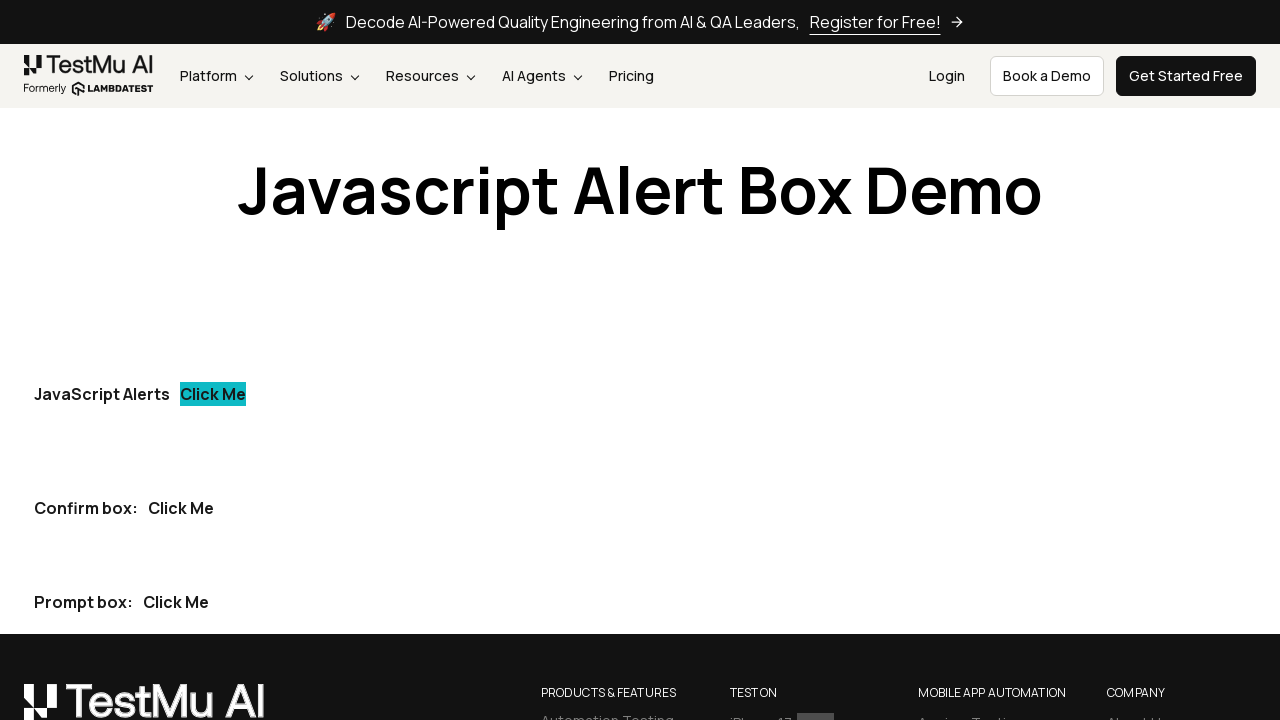

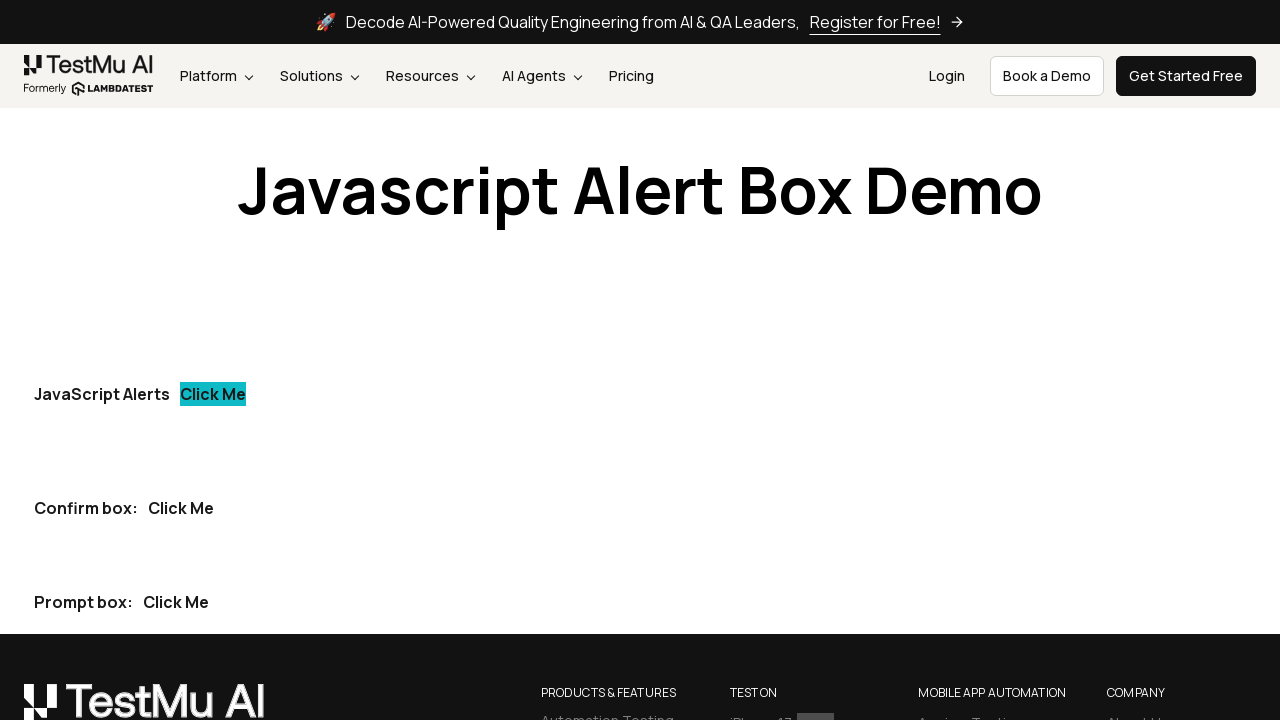